Tests clicking the reveal button and waiting for a hidden input to become visible using implicit wait

Starting URL: https://www.selenium.dev/selenium/web/dynamic.html

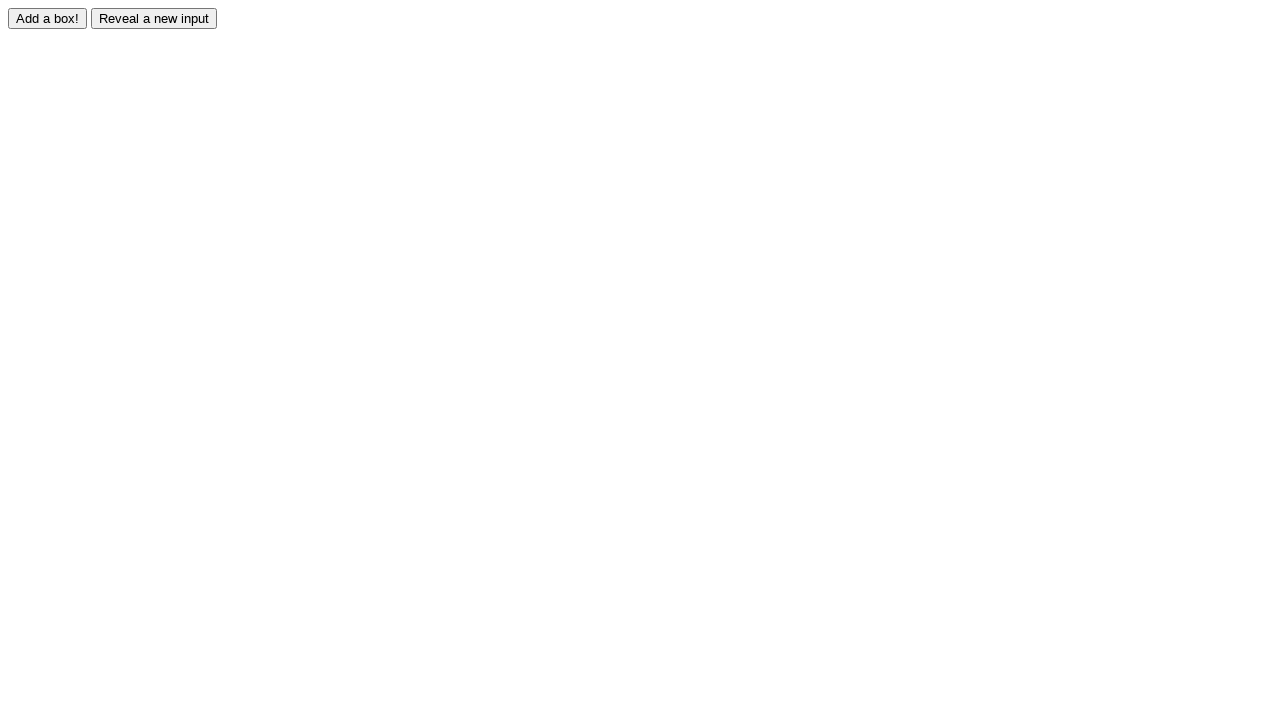

Clicked the reveal button at (154, 18) on xpath=//input[@id='reveal']
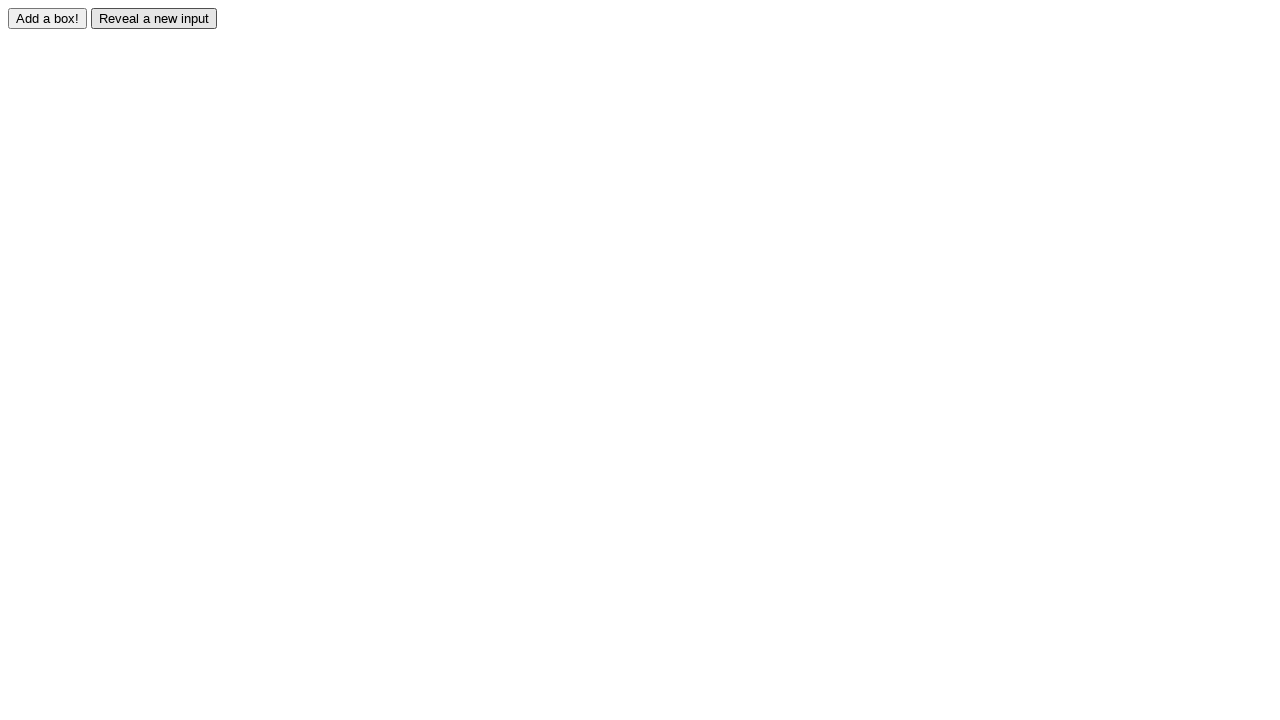

Hidden input element became visible after waiting
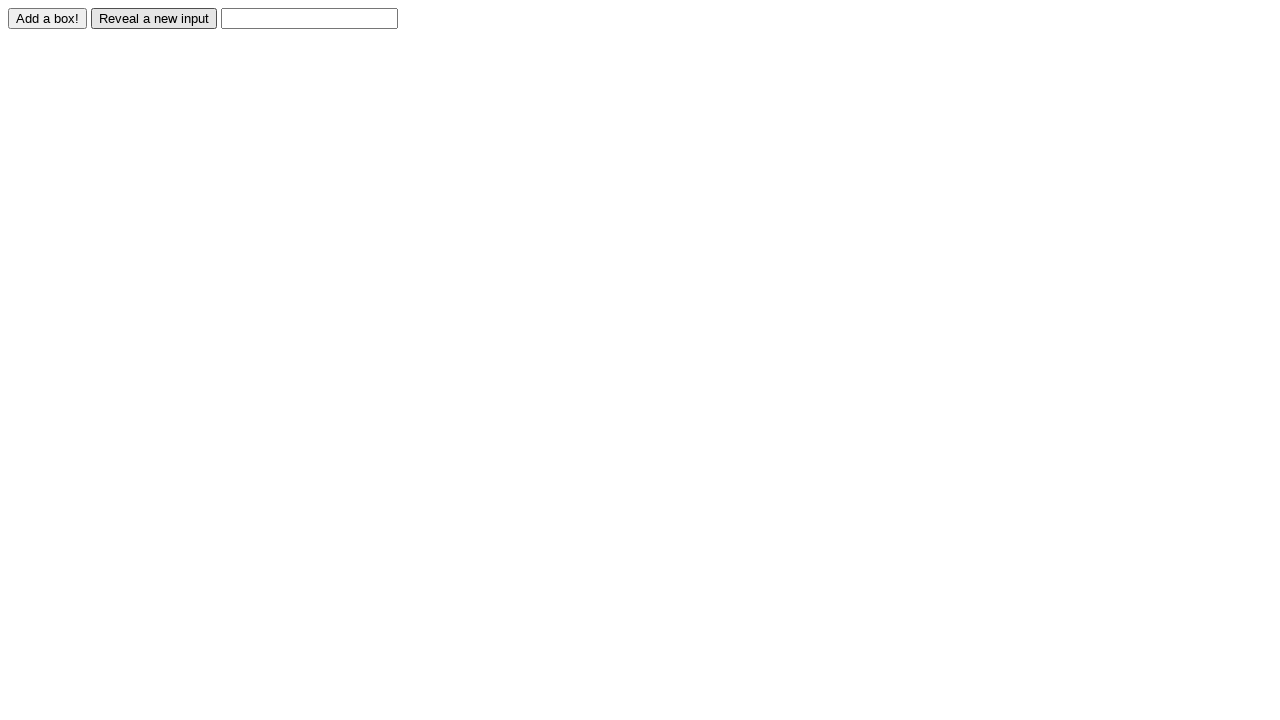

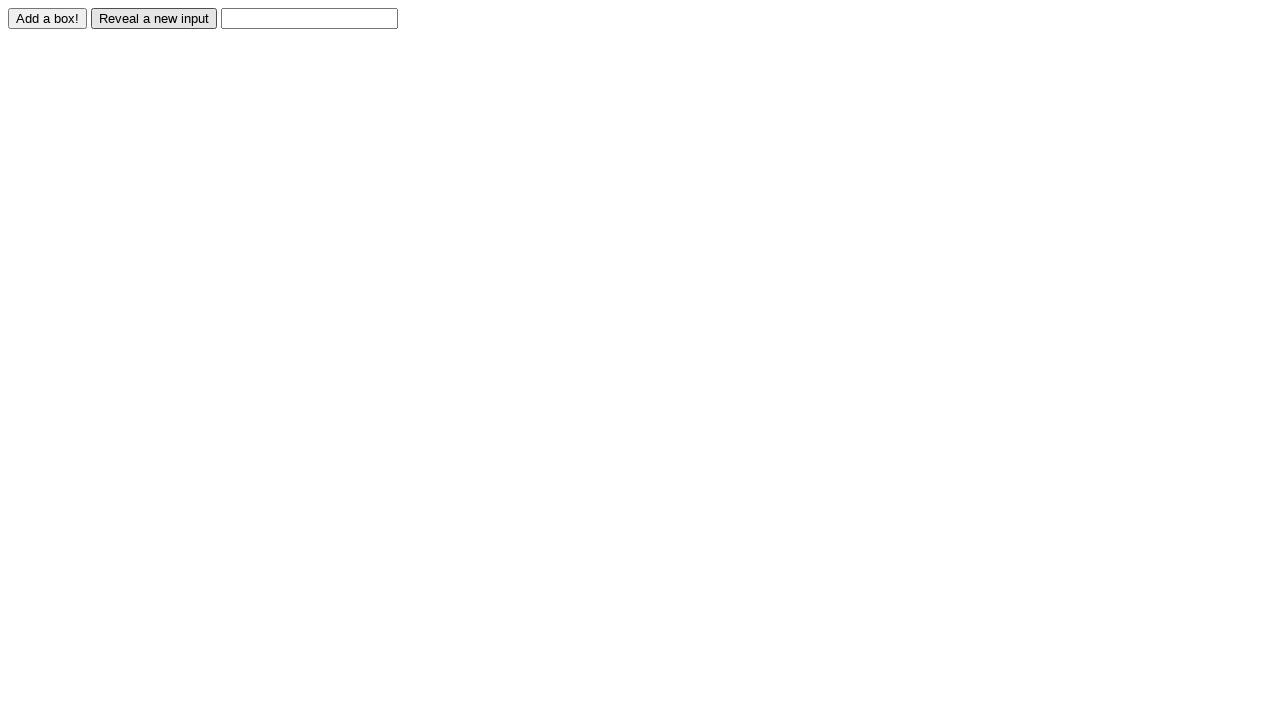